Navigates to Hacker News homepage and verifies that post listings are displayed, then clicks the "More" link to navigate to the next page of posts.

Starting URL: https://news.ycombinator.com/

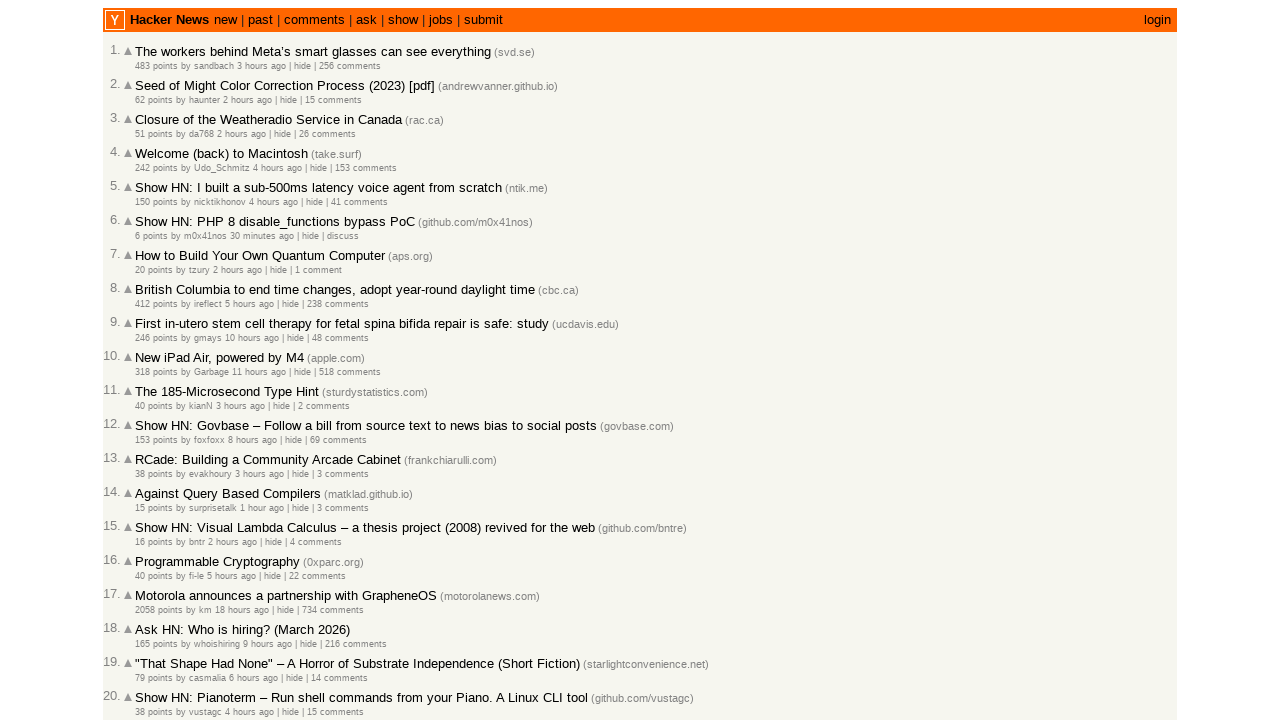

Waited for post listings to load on Hacker News homepage
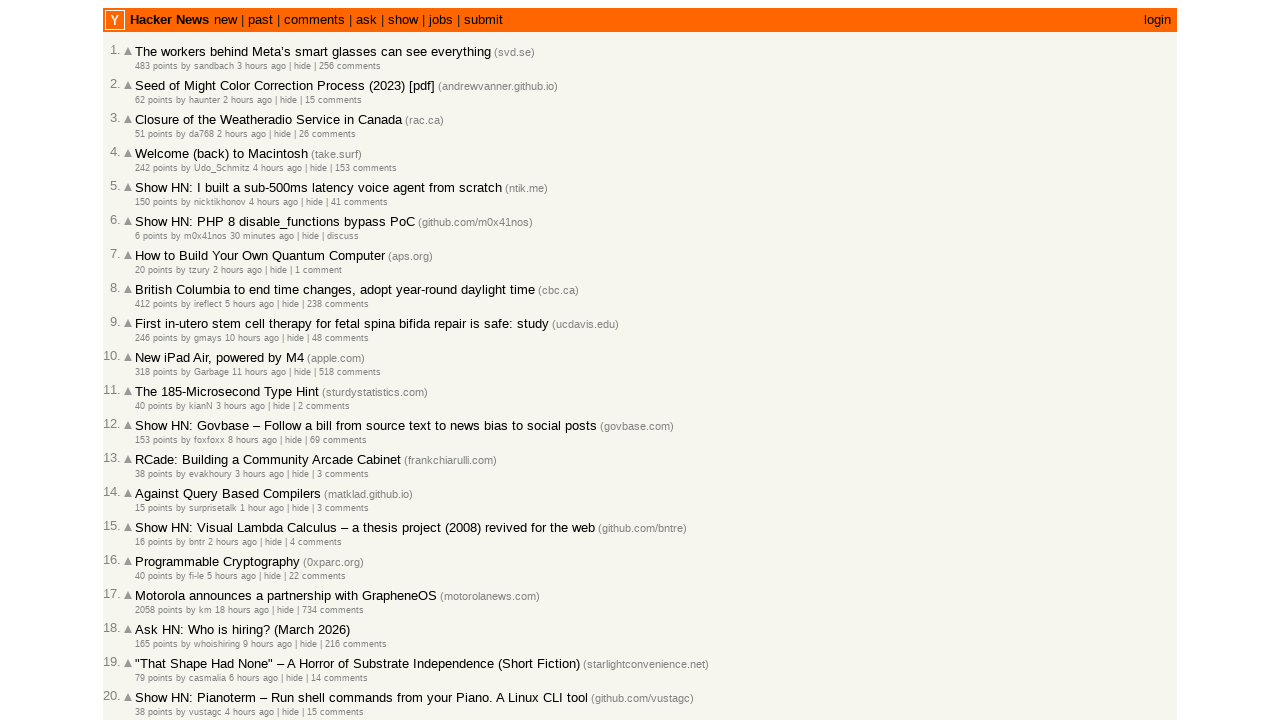

Verified post title links are visible
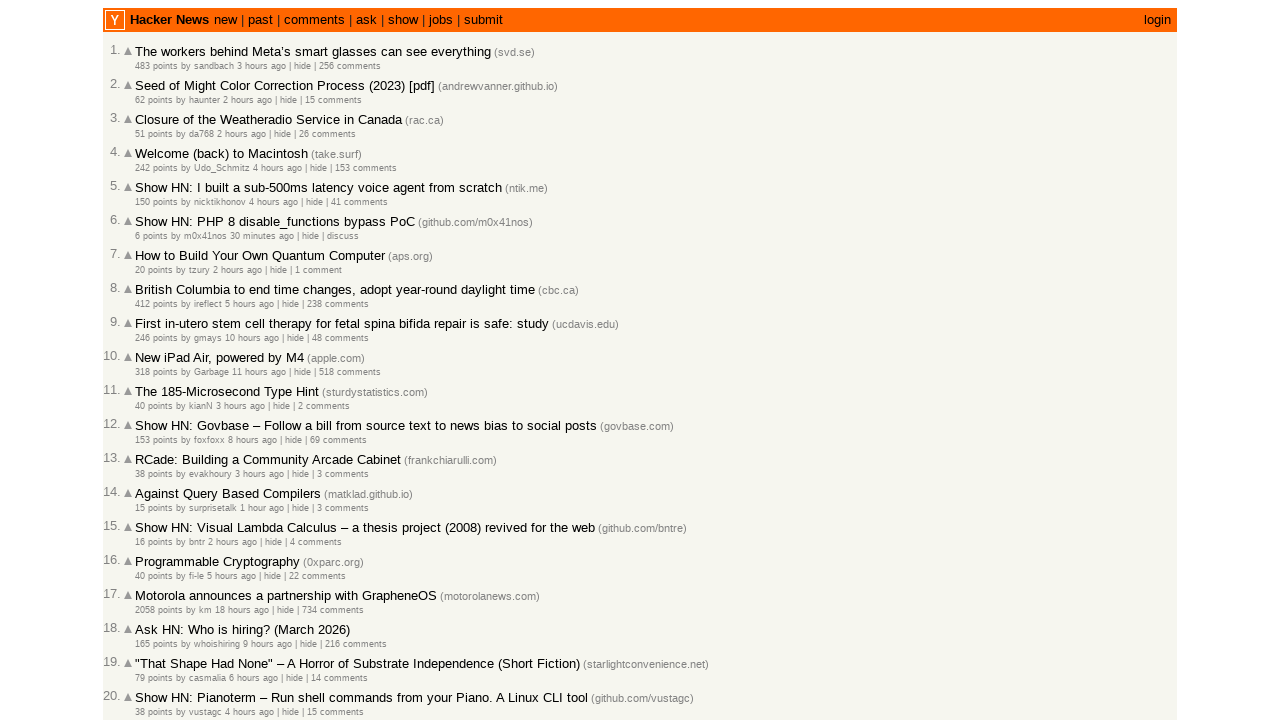

Clicked the 'More' link to navigate to the next page of posts at (149, 616) on .morelink
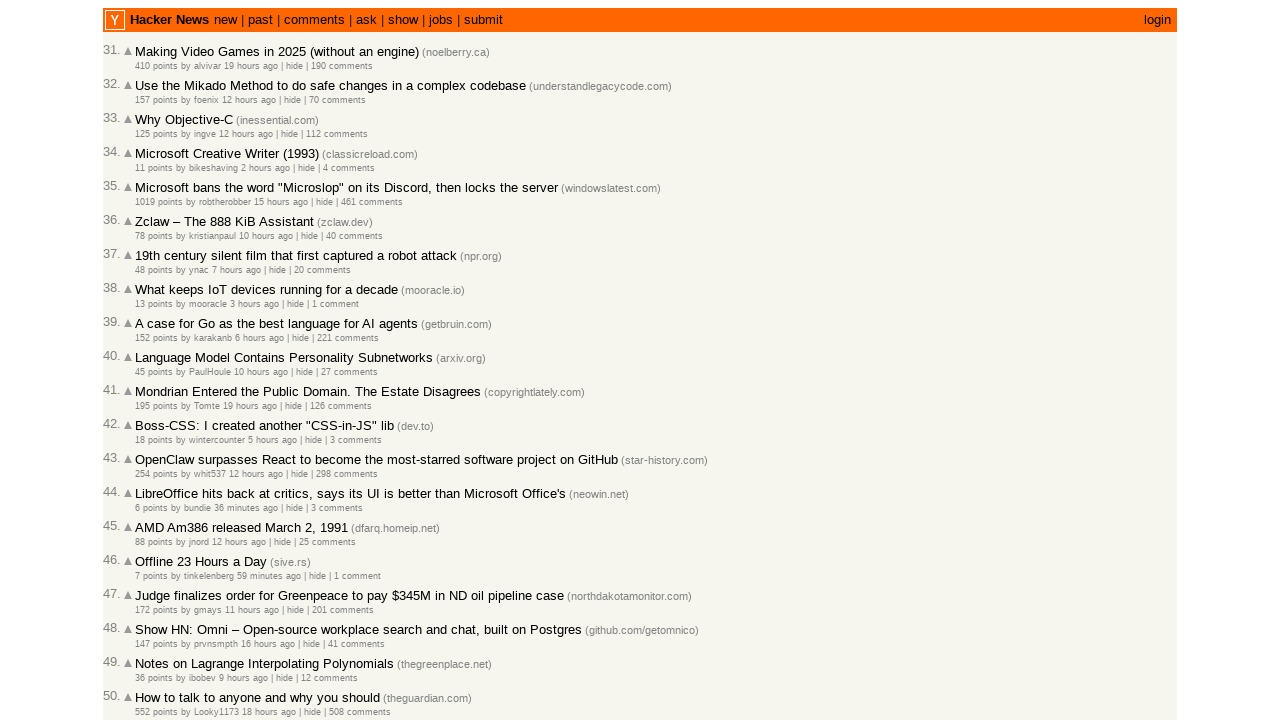

Waited for next page's post listings to load
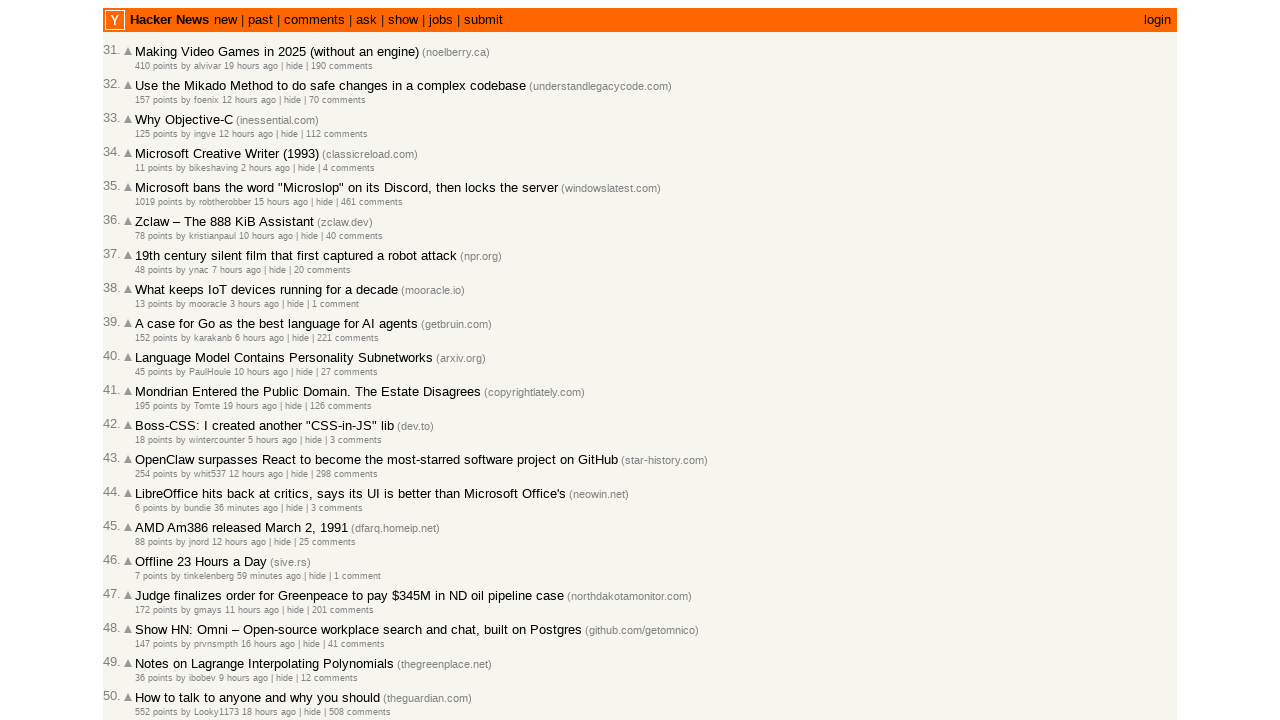

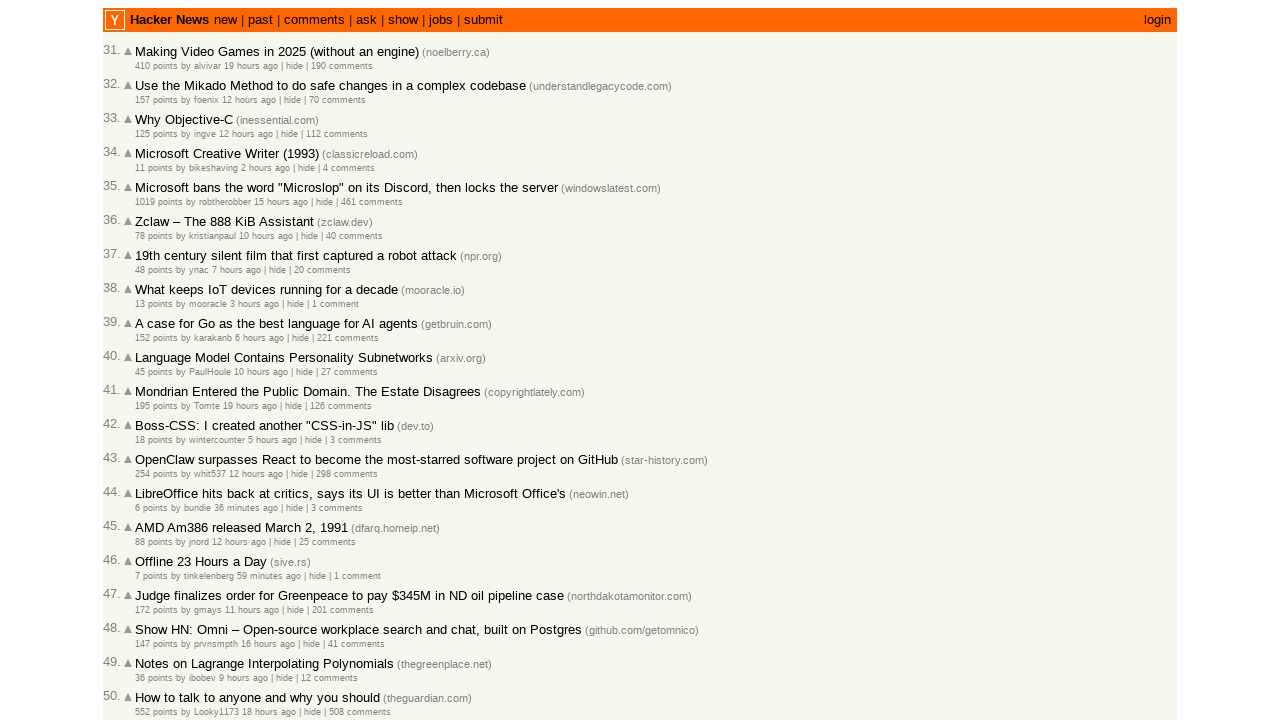